Tests opening a new tab by clicking a button and then switching to the newly opened tab to verify its content

Starting URL: https://demoqa.com/browser-windows

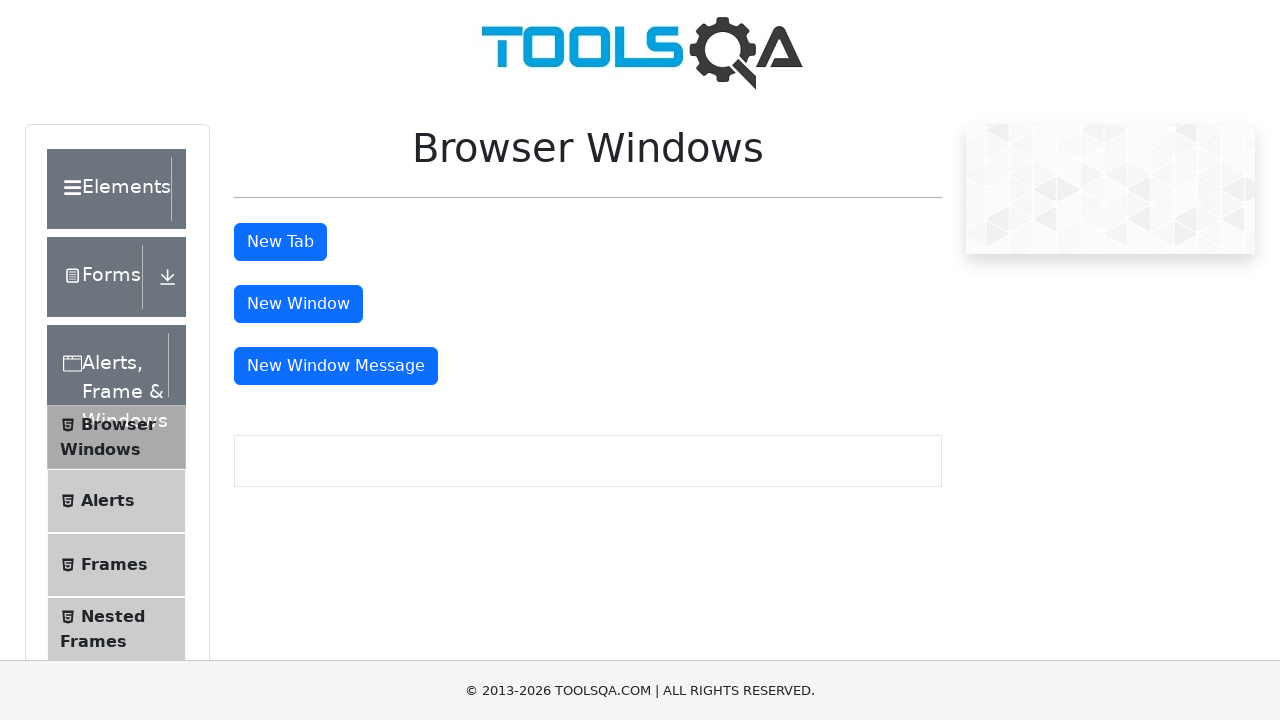

Clicked 'New tab' button to open a new tab at (280, 242) on #tabButton
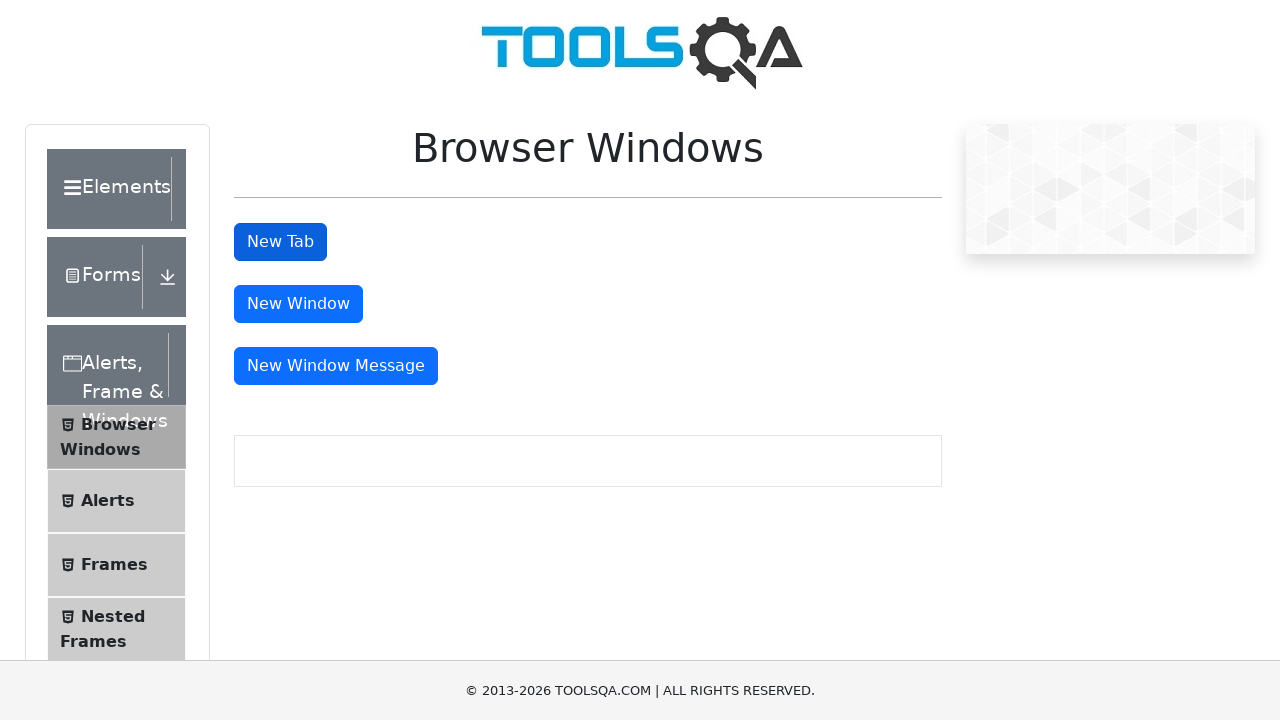

Switched to newly opened tab
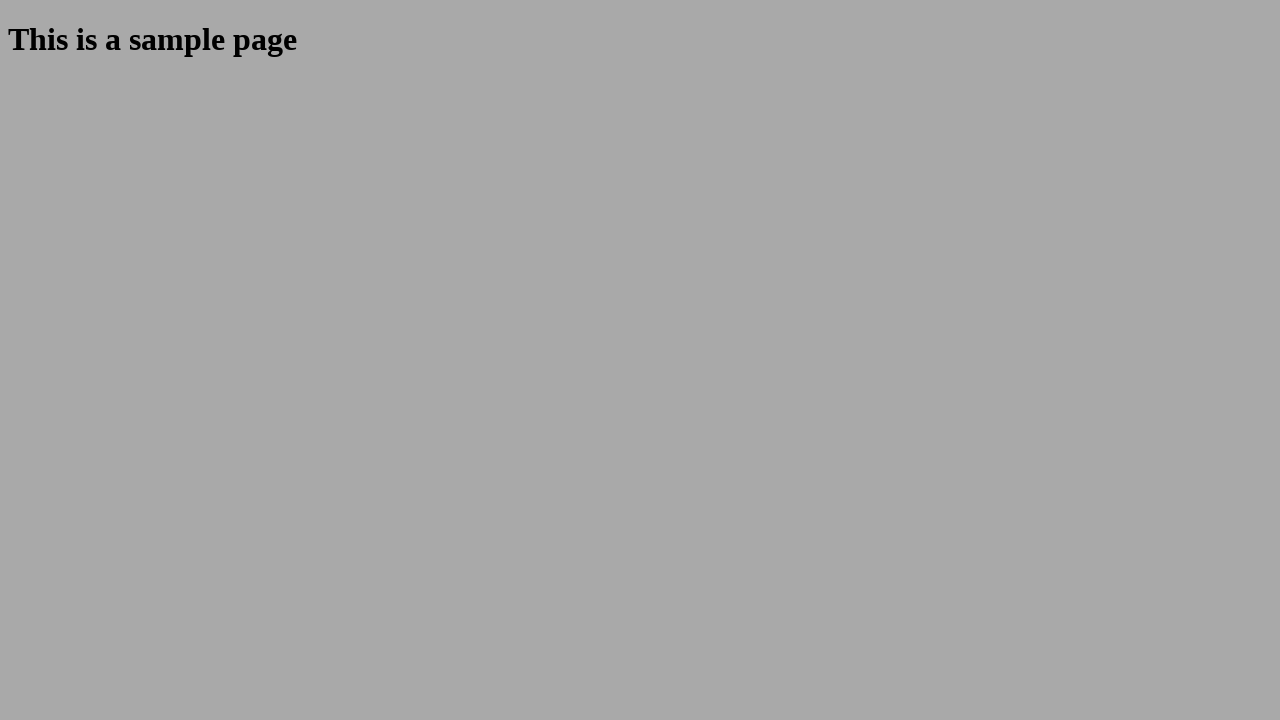

Sample heading element loaded in new tab
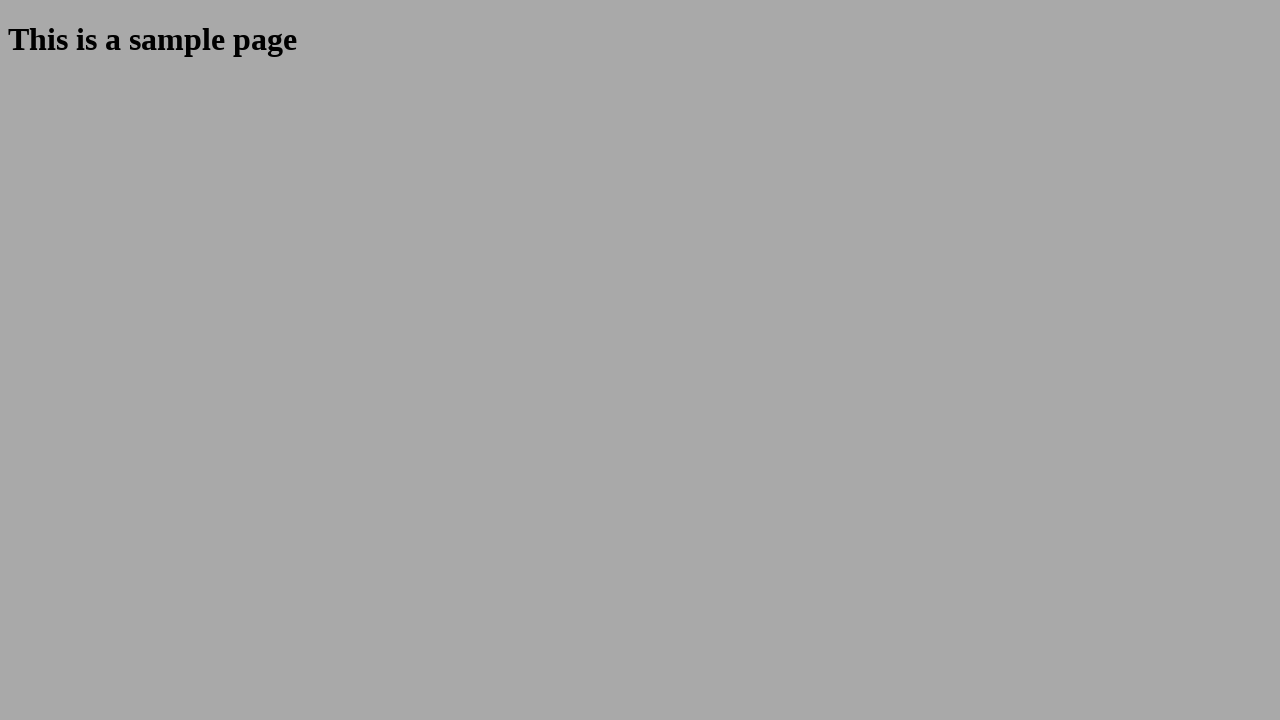

Retrieved heading text: 'This is a sample page'
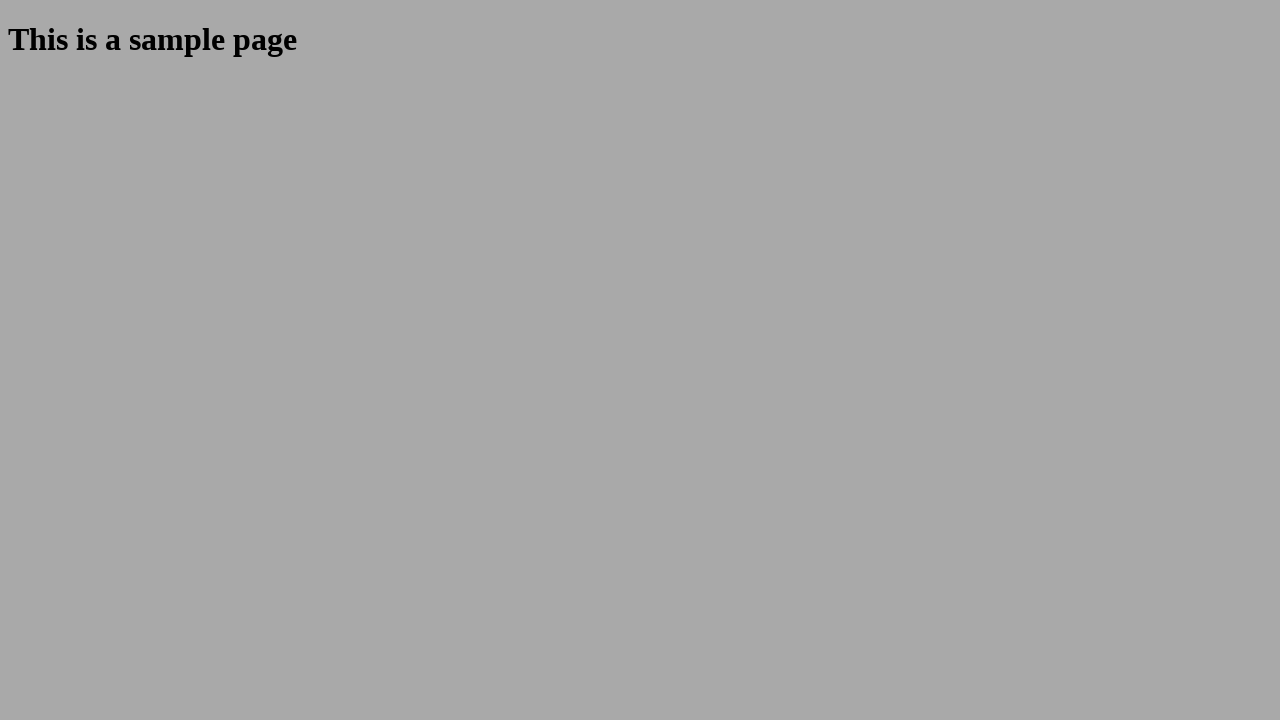

Verified heading text matches expected value 'This is a sample page'
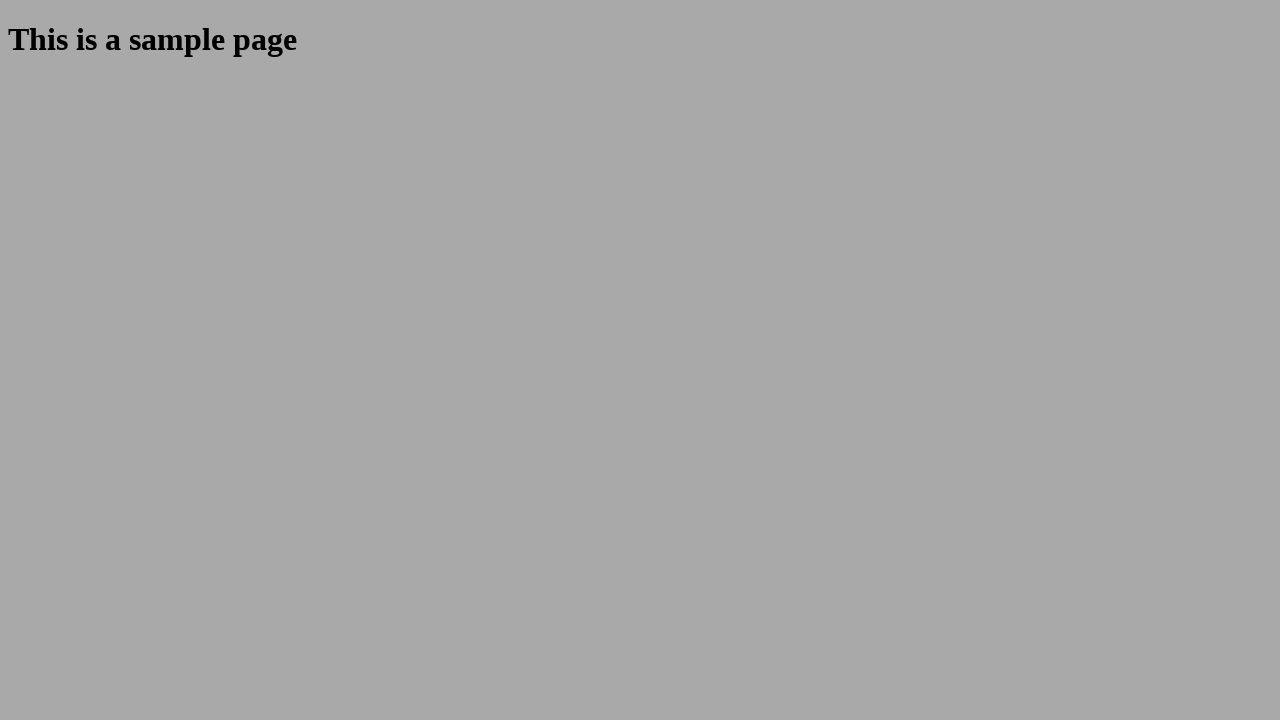

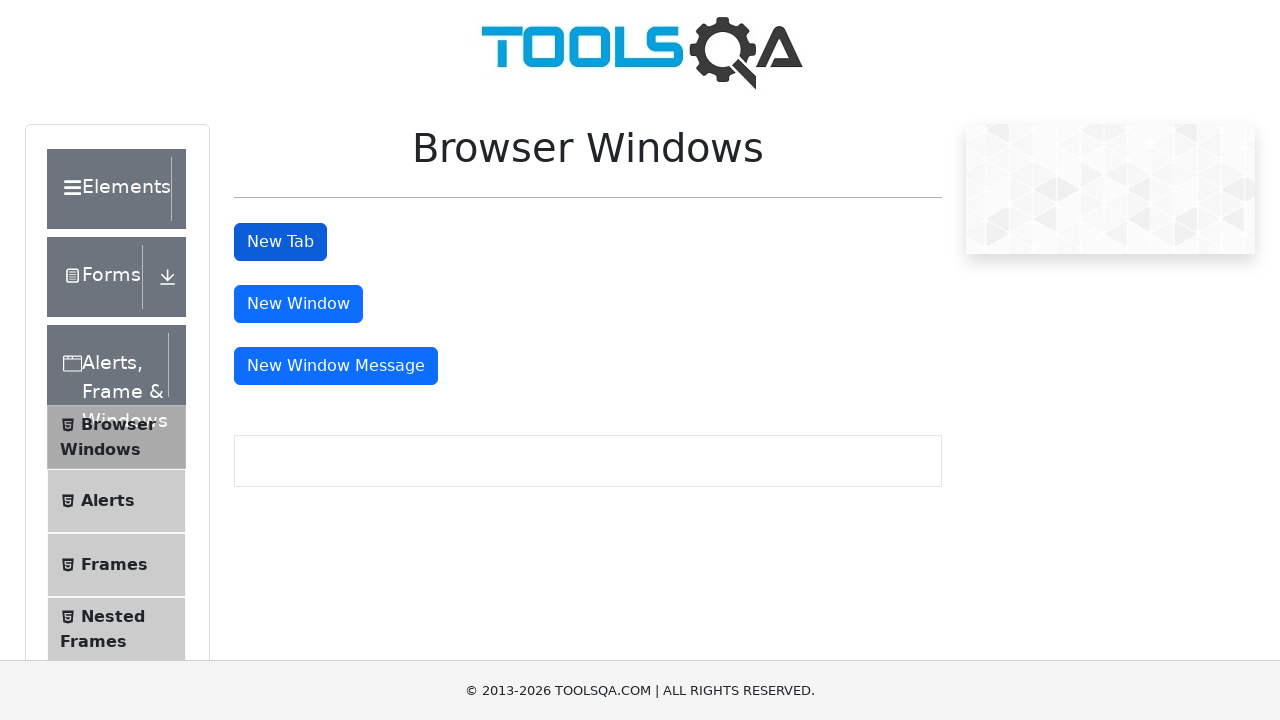